Opens the Selenium practice alerts page and waits for it to load

Starting URL: https://www.tutorialspoint.com/selenium/practice/alerts.php

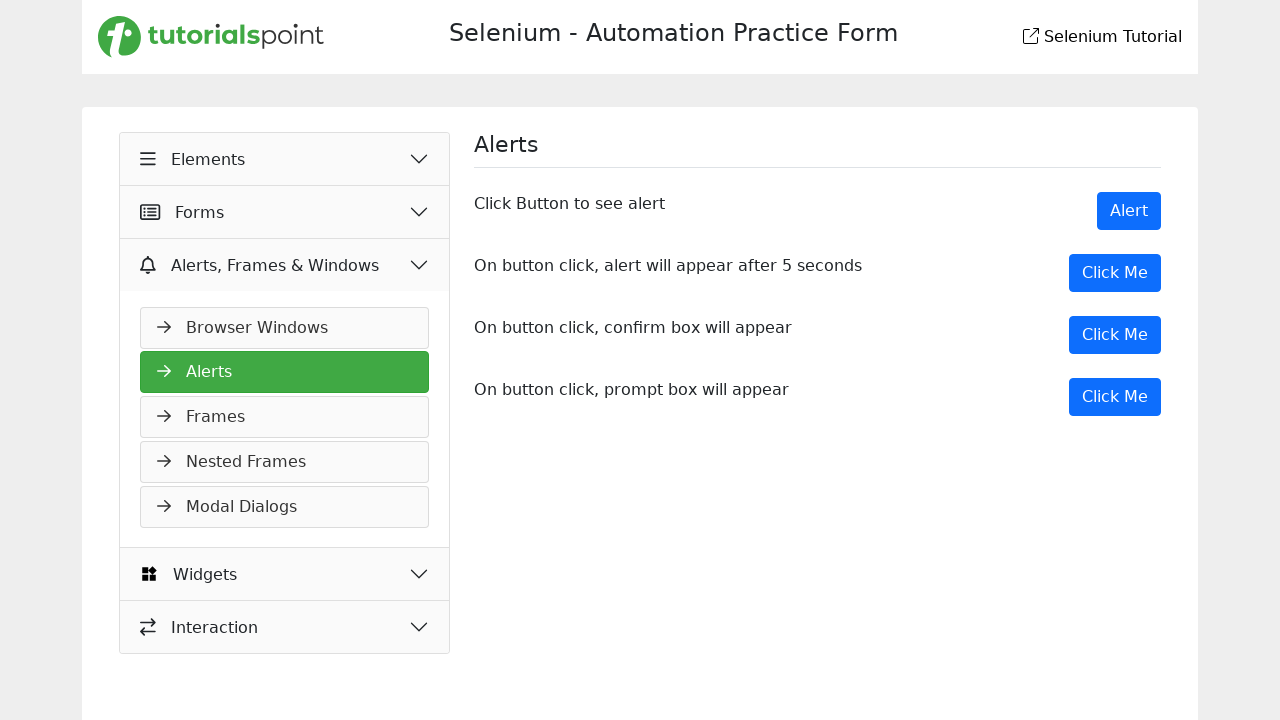

Navigated to Selenium practice alerts page
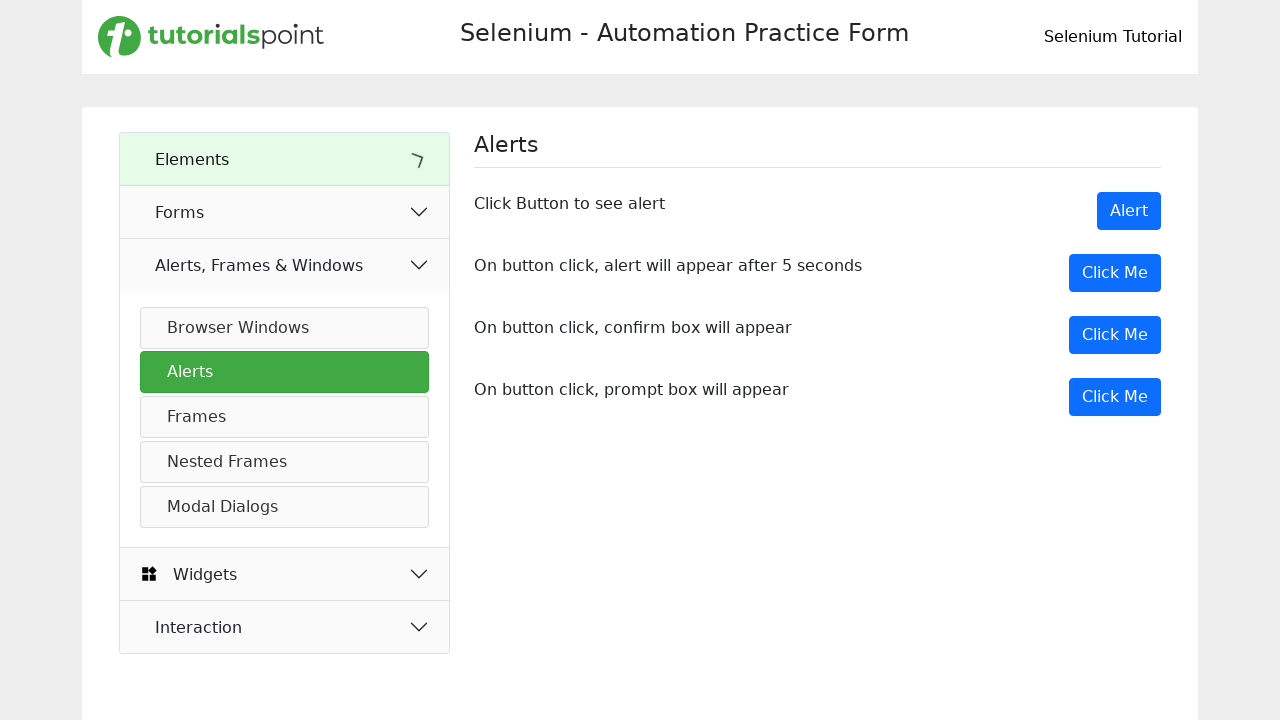

Page fully loaded (networkidle state reached)
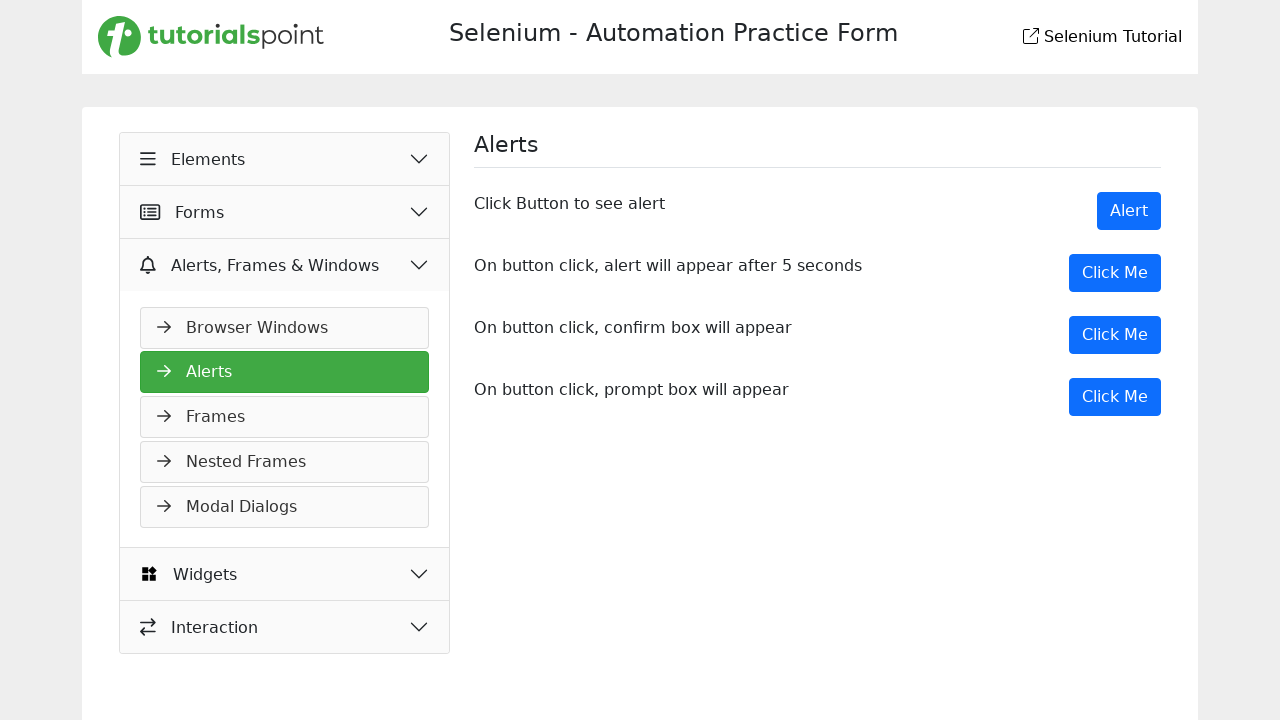

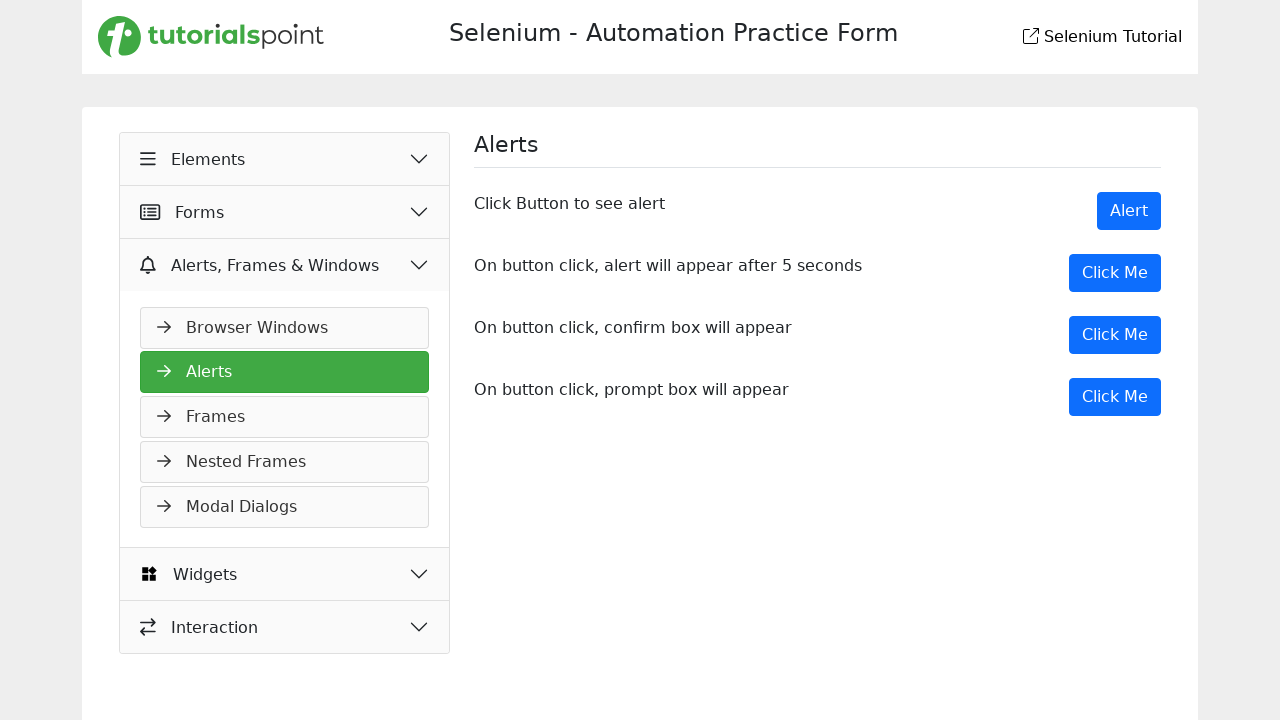